Simple browser test that navigates to Rahul Shetty Academy website and verifies the page loads by checking the title and URL.

Starting URL: https://www.rahulshettyacademy.com/

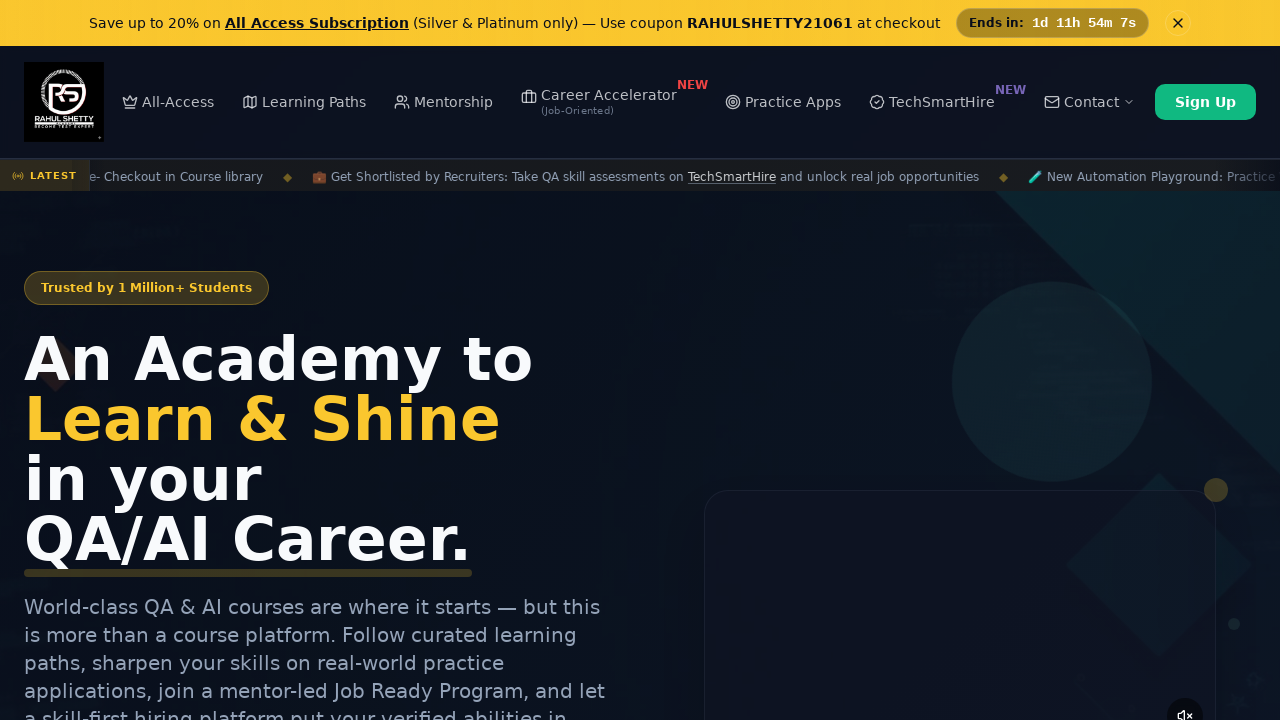

Waited for page DOM to fully load
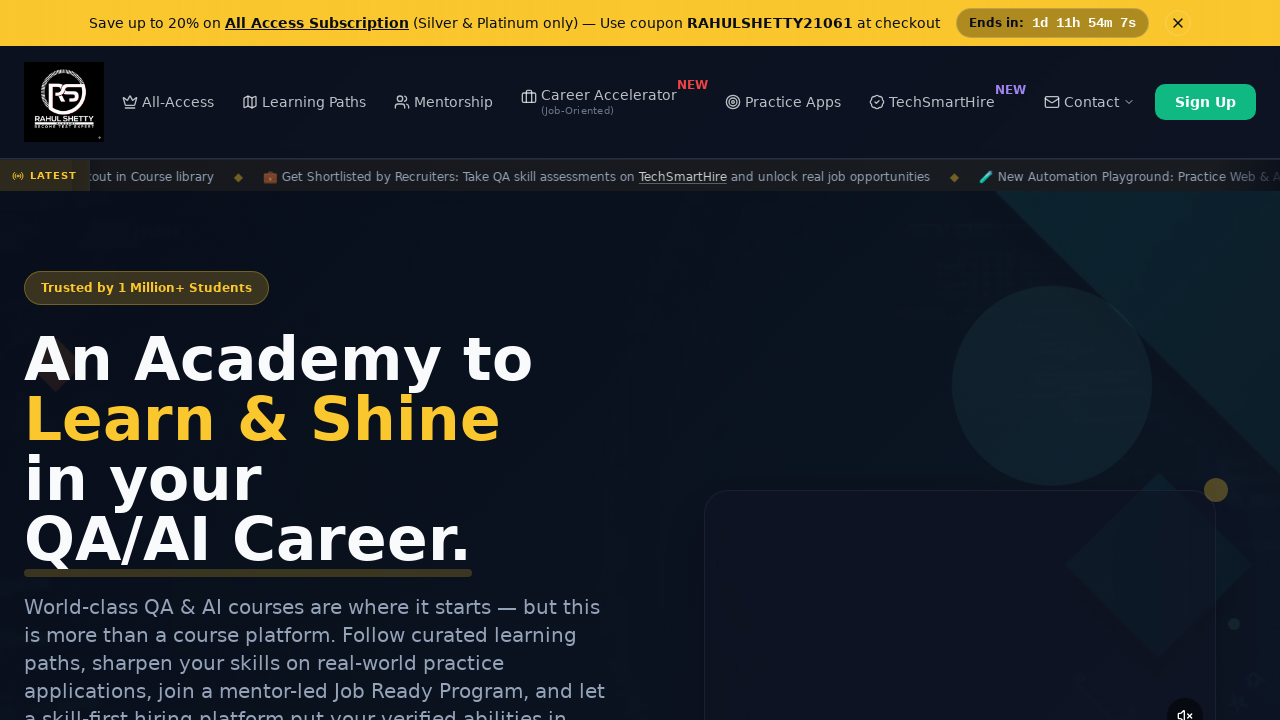

Verified page title is present and not empty
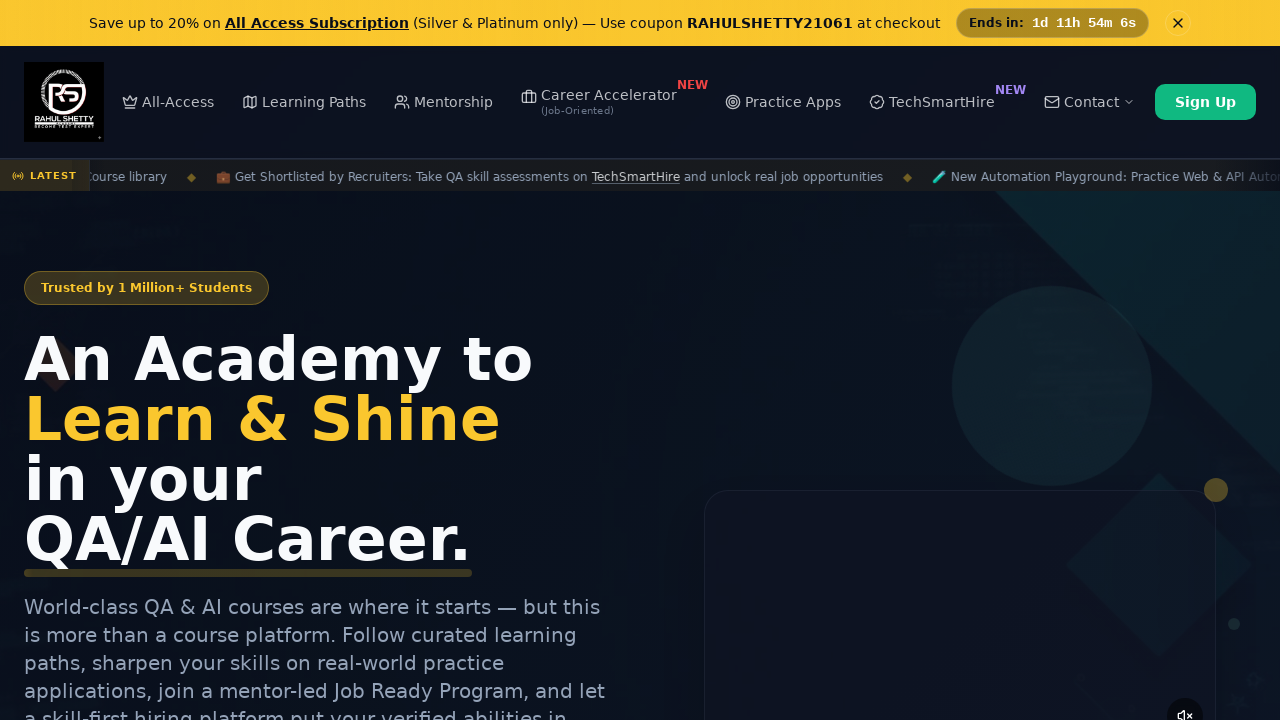

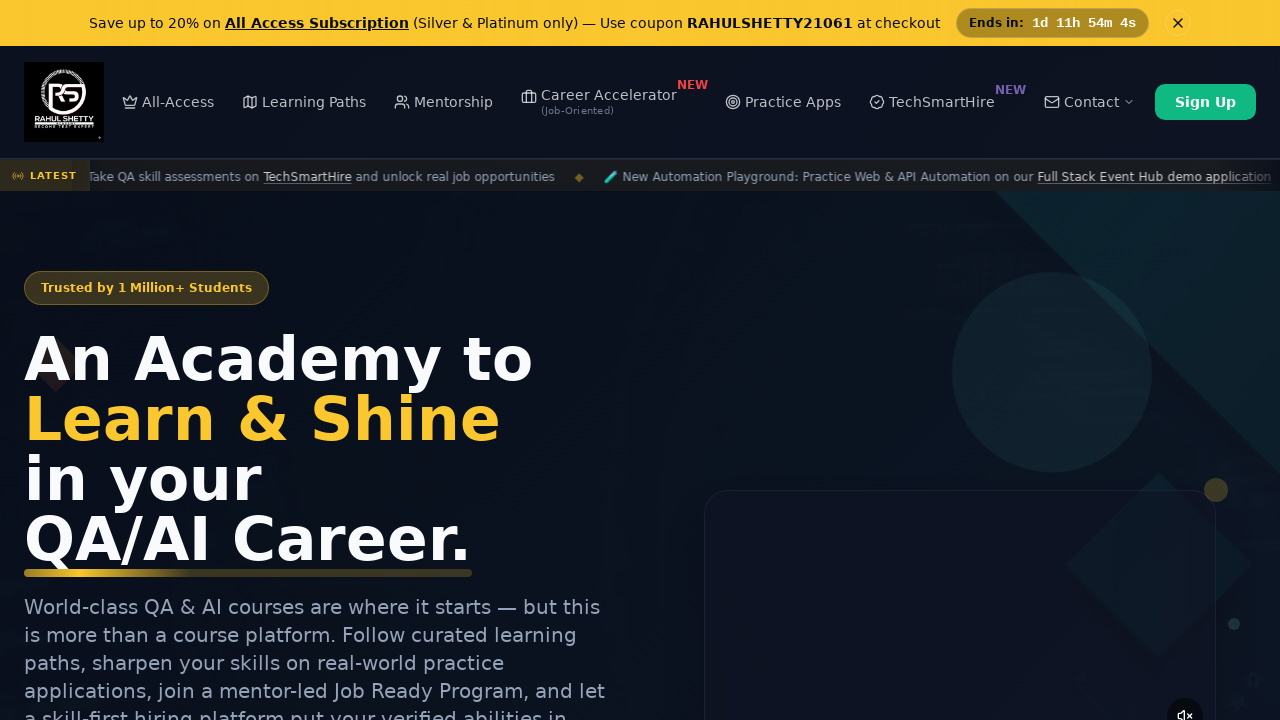